Interacts with the month dropdown on a registration form to verify dropdown functionality

Starting URL: http://demo.automationtesting.in/Register.html

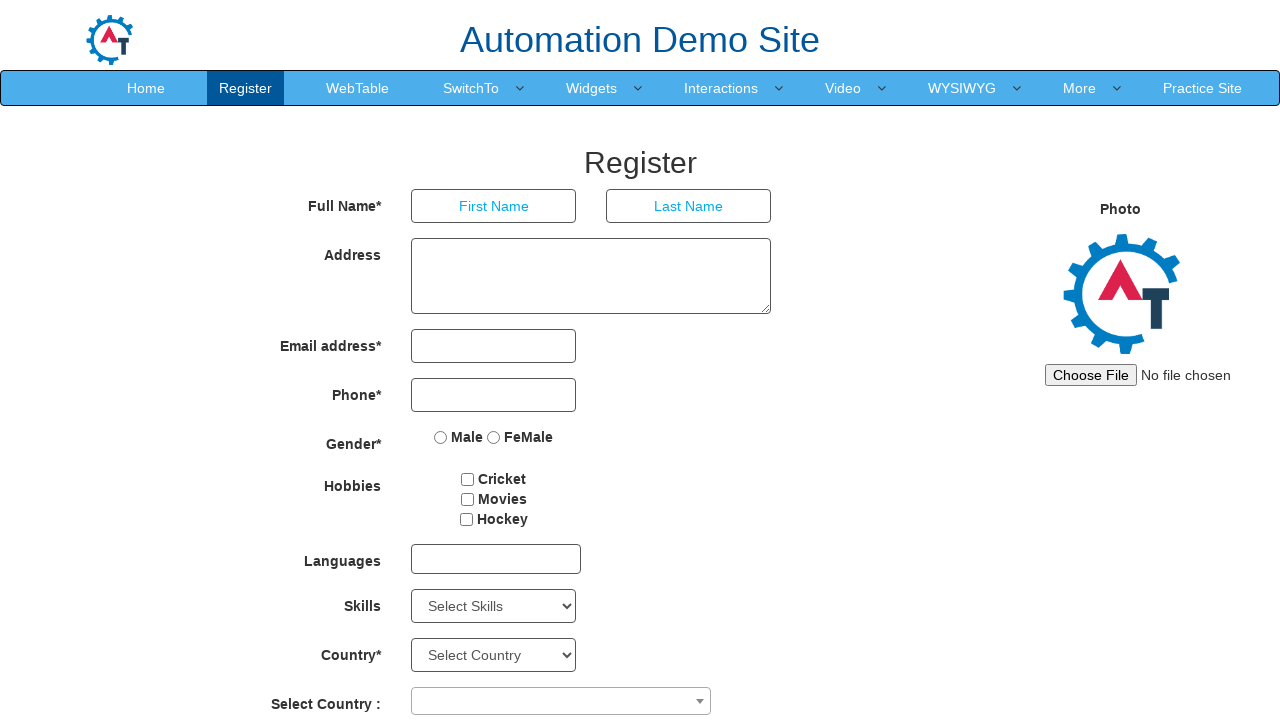

Located month dropdown element on registration form
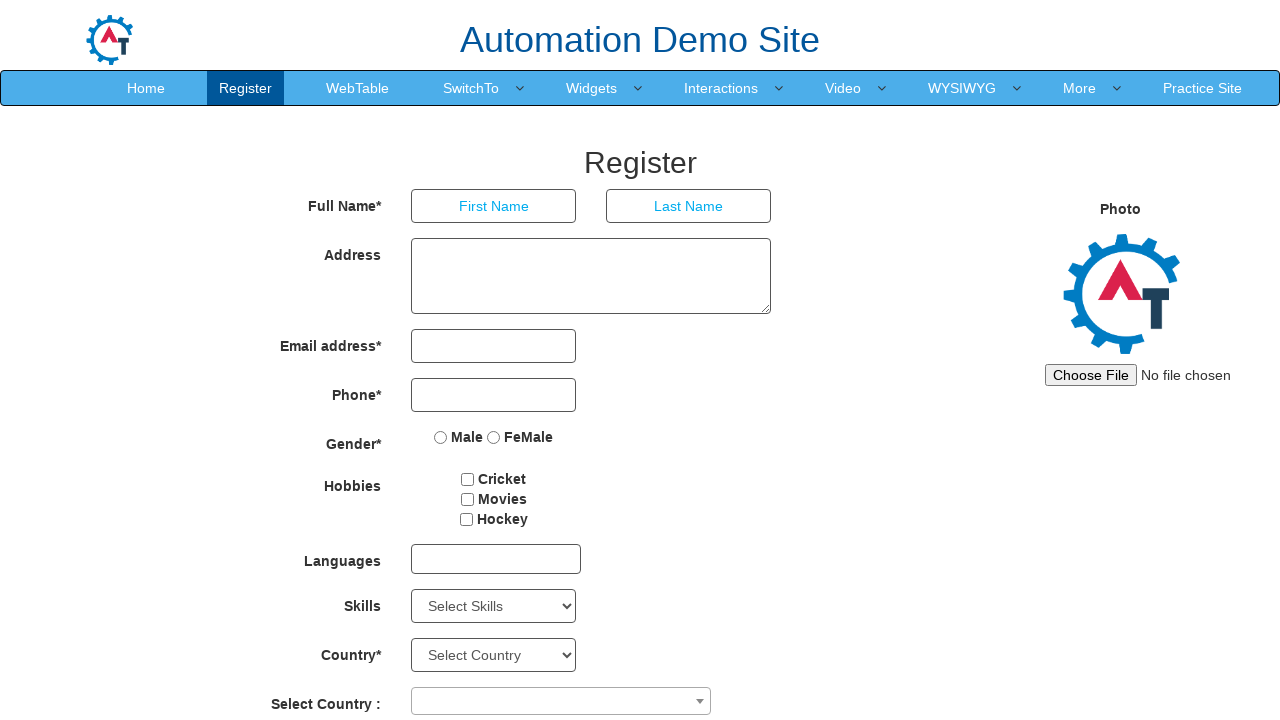

Clicked month dropdown to open it at (616, 463) on select[placeholder='Month']
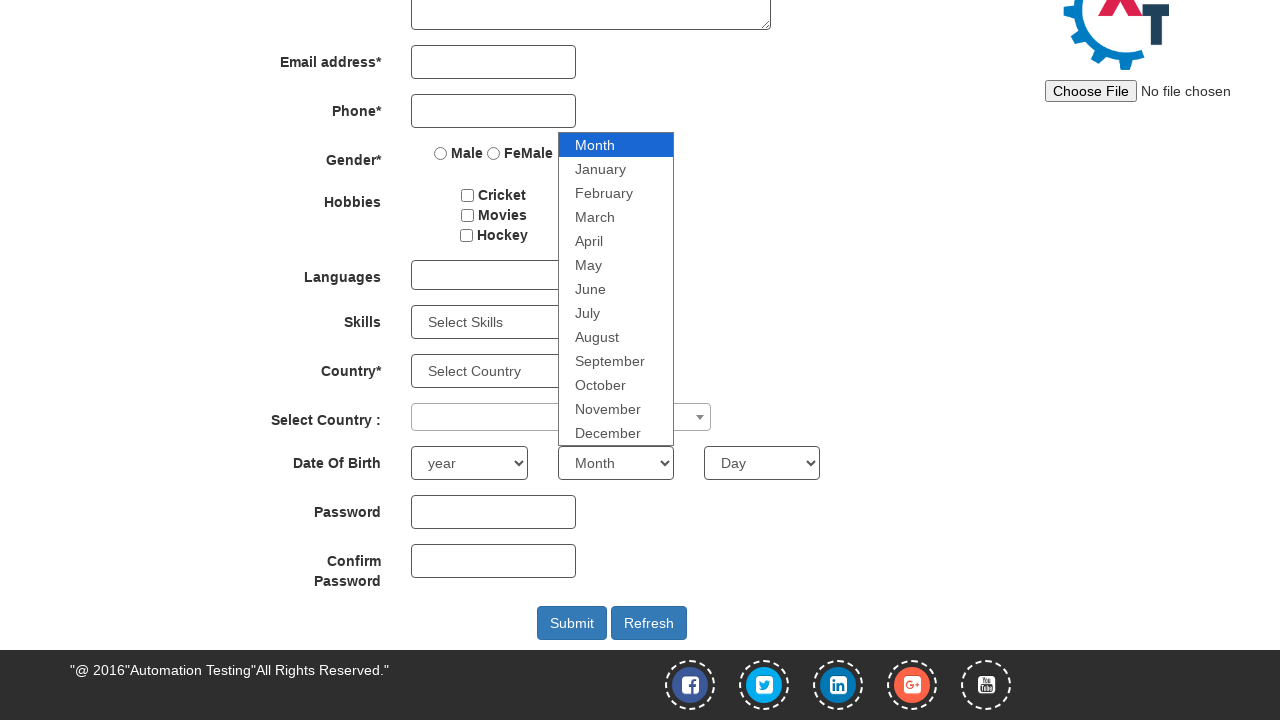

Selected 'June' from month dropdown on select[placeholder='Month']
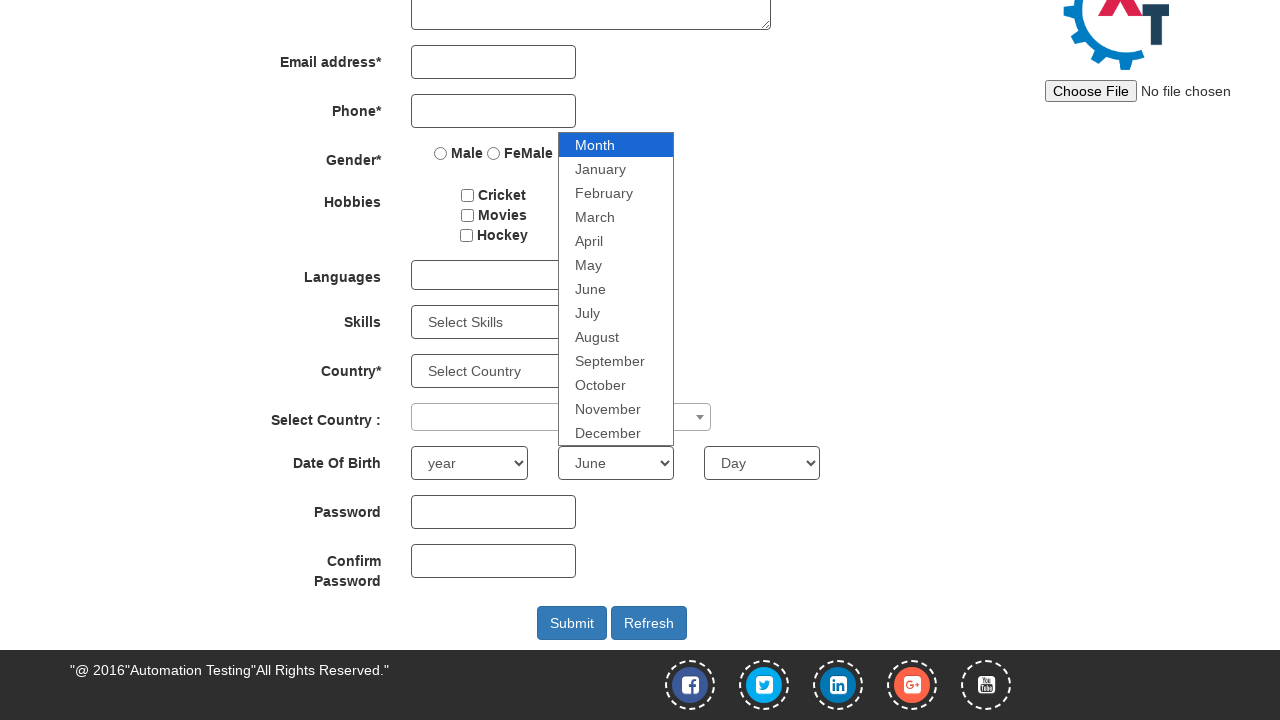

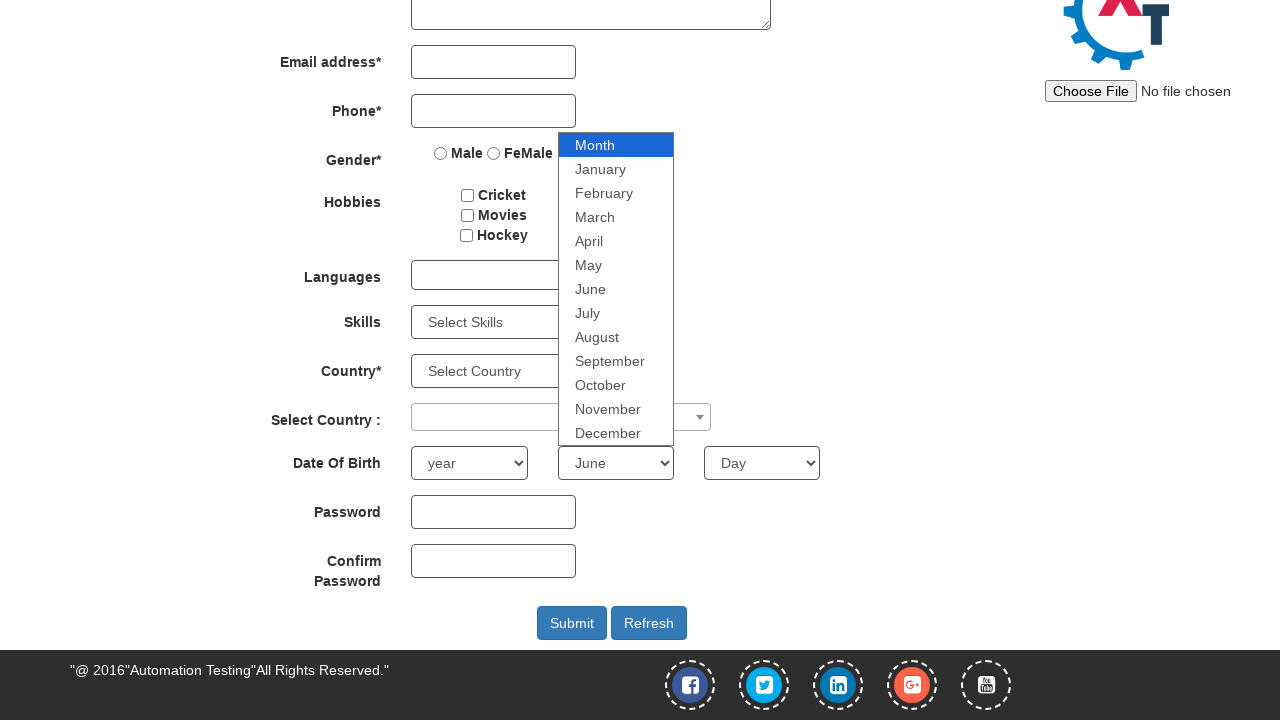